Tests that other controls are hidden when editing a todo item

Starting URL: https://demo.playwright.dev/todomvc

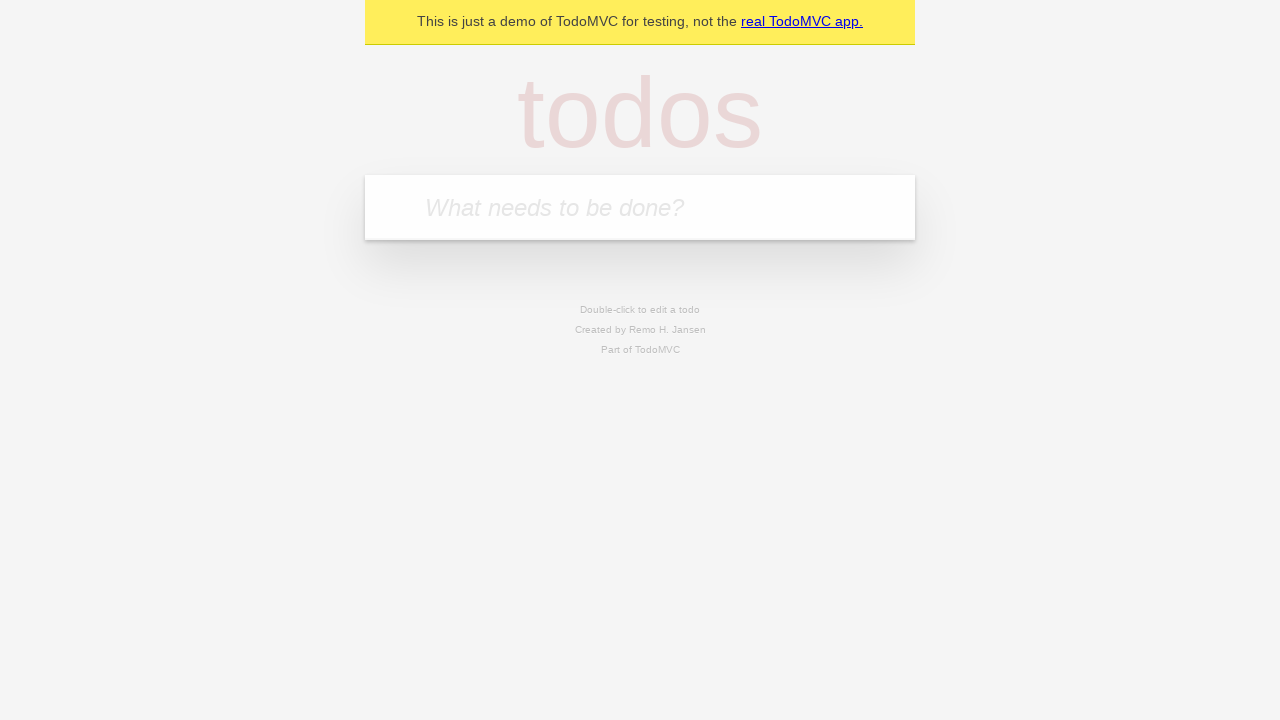

Filled new todo input with 'buy some cheese' on internal:attr=[placeholder="What needs to be done?"i]
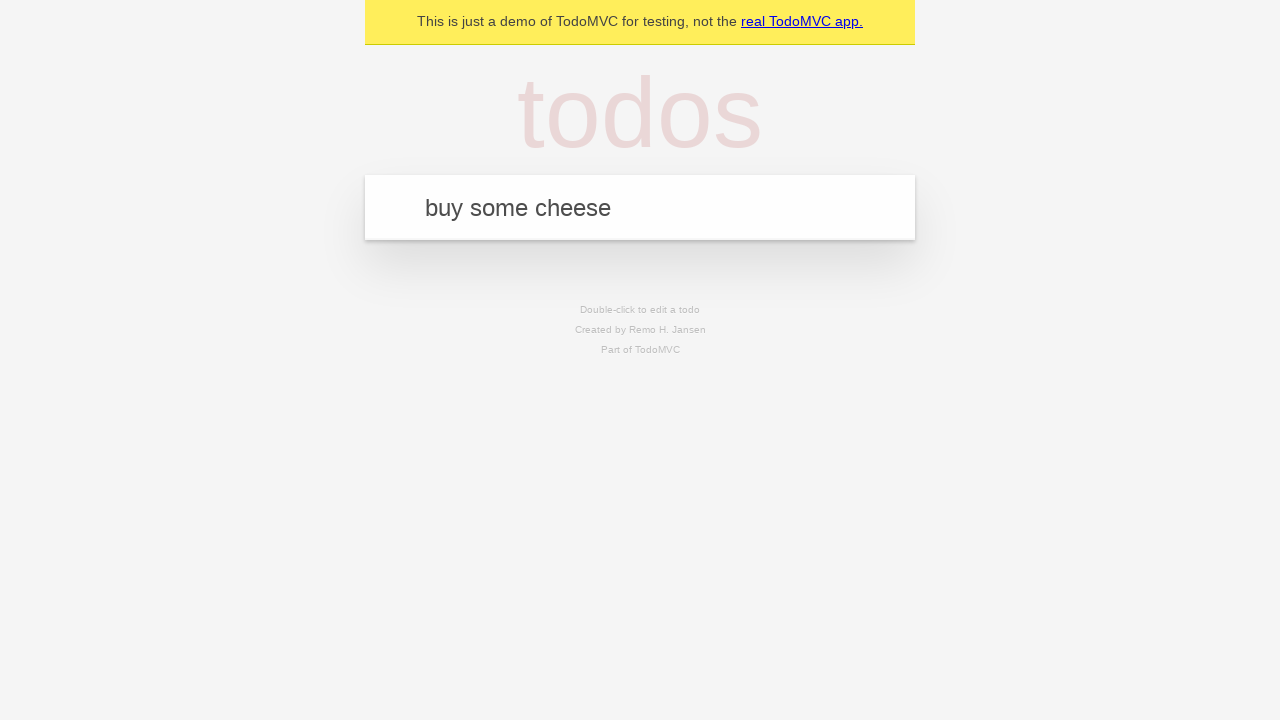

Pressed Enter to create todo 'buy some cheese' on internal:attr=[placeholder="What needs to be done?"i]
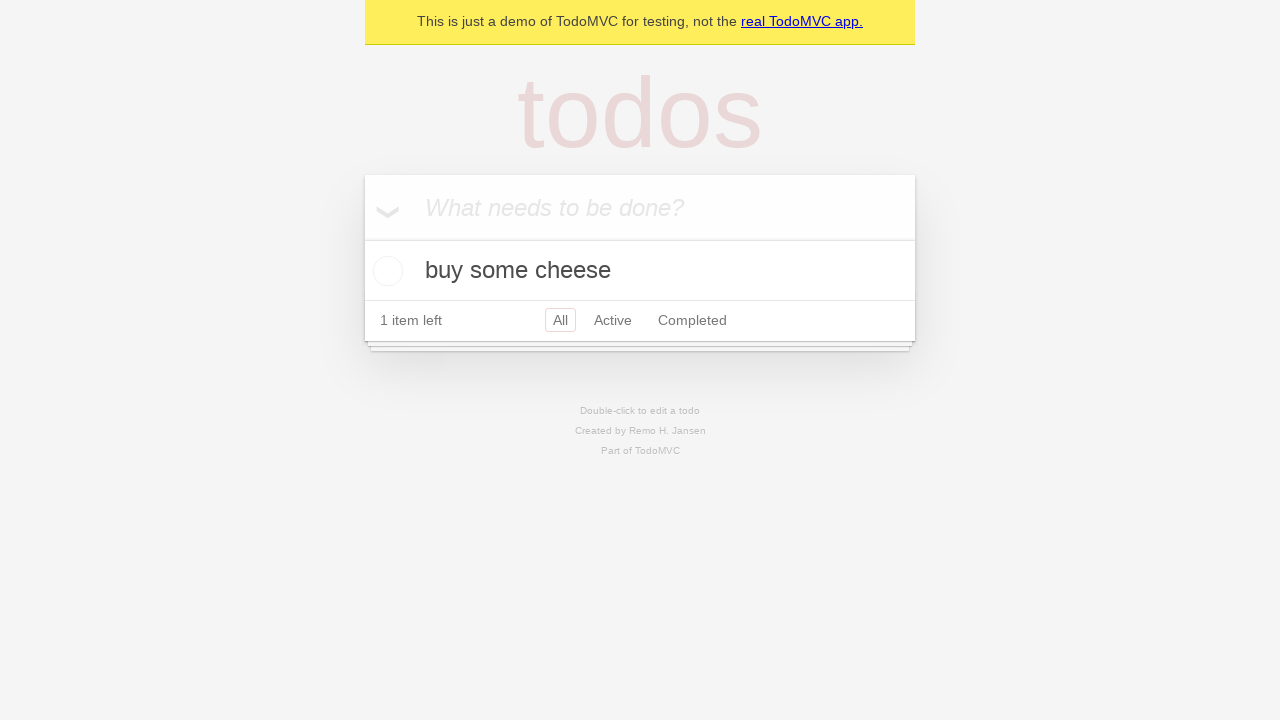

Filled new todo input with 'feed the cat' on internal:attr=[placeholder="What needs to be done?"i]
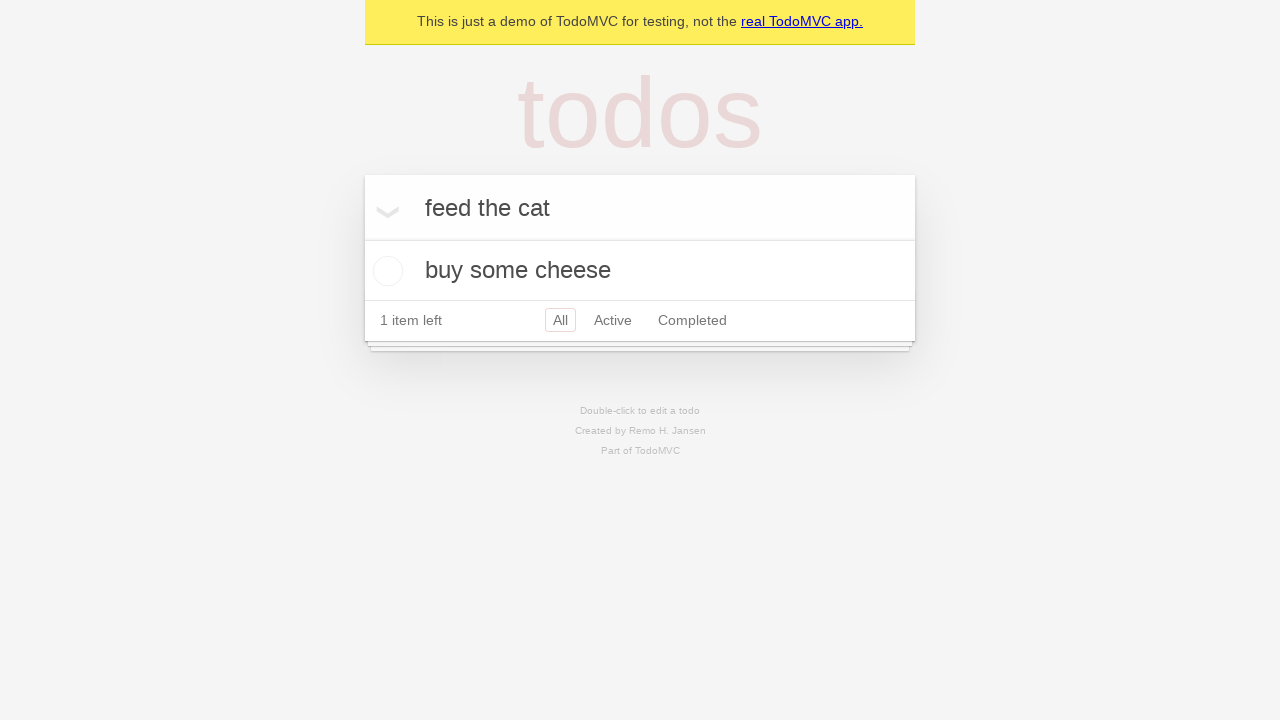

Pressed Enter to create todo 'feed the cat' on internal:attr=[placeholder="What needs to be done?"i]
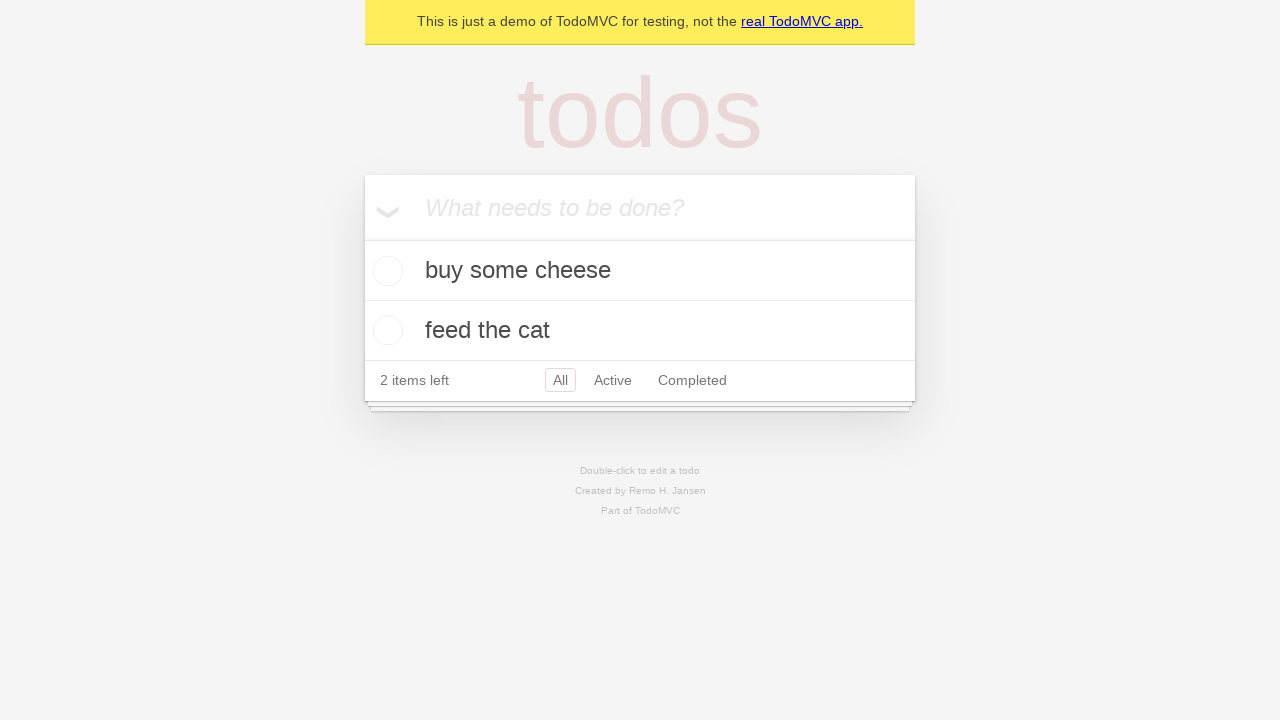

Filled new todo input with 'book a doctors appointment' on internal:attr=[placeholder="What needs to be done?"i]
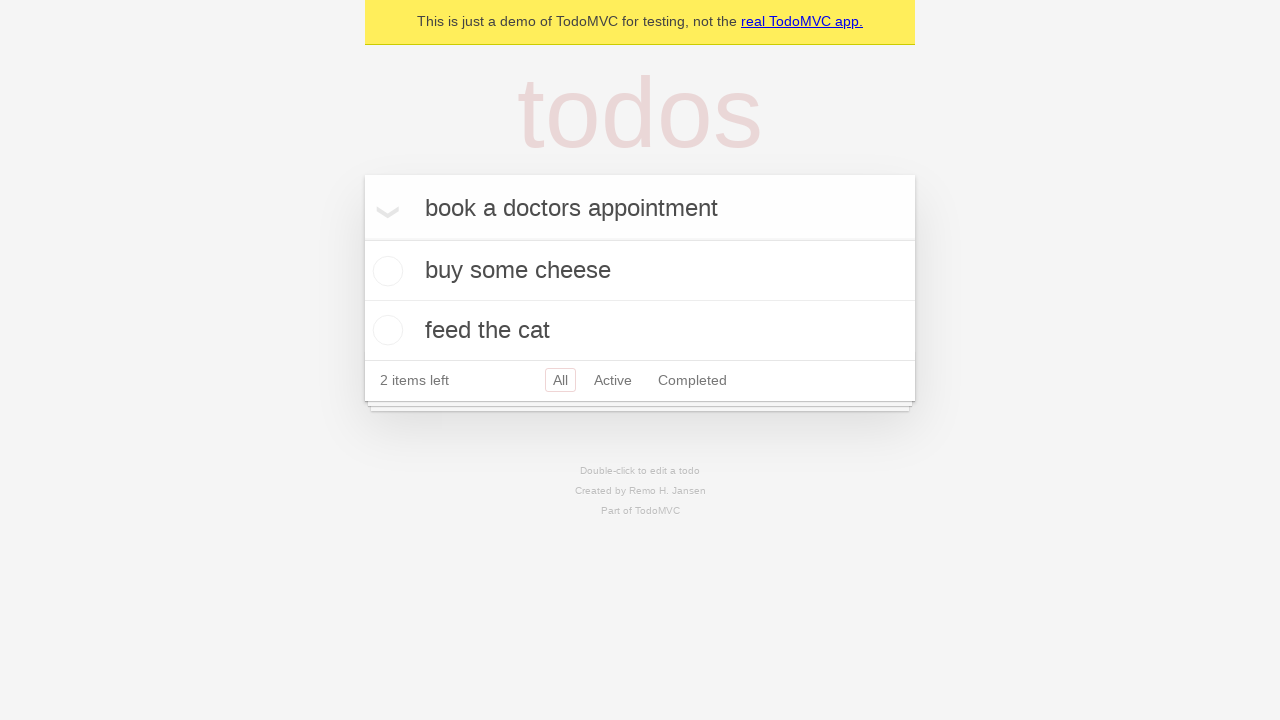

Pressed Enter to create todo 'book a doctors appointment' on internal:attr=[placeholder="What needs to be done?"i]
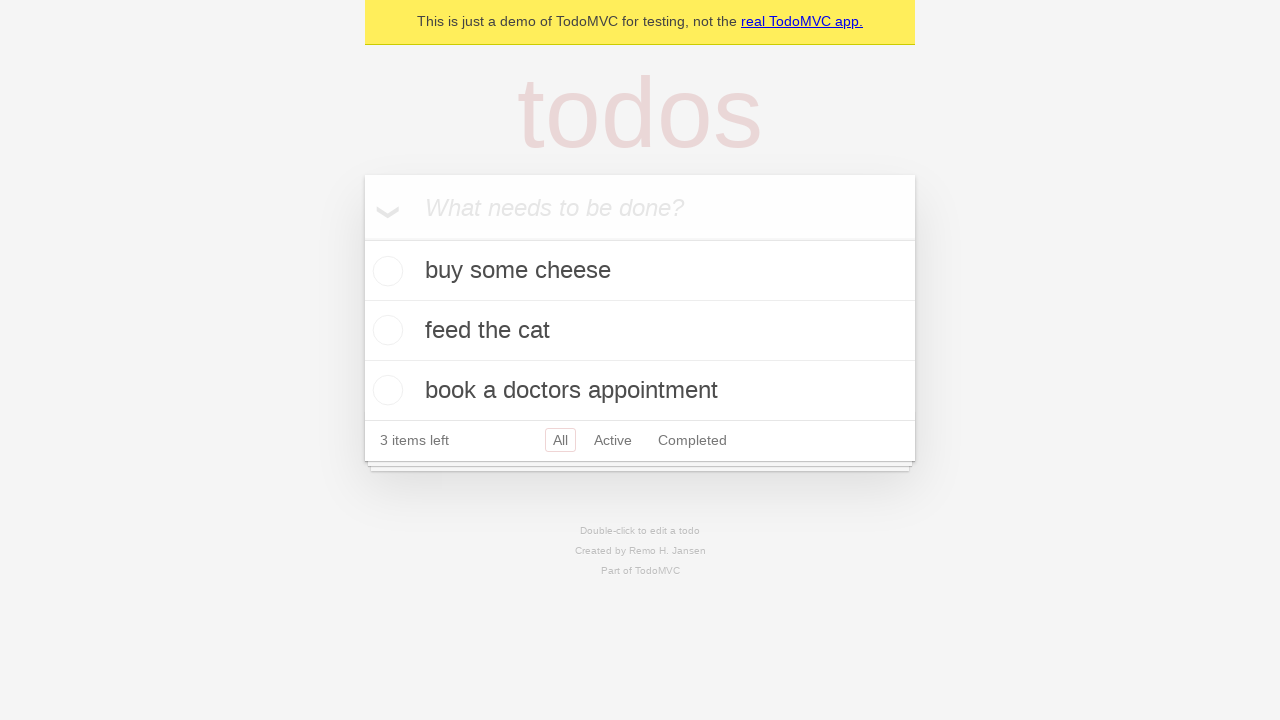

Verified 3 todos created in localStorage
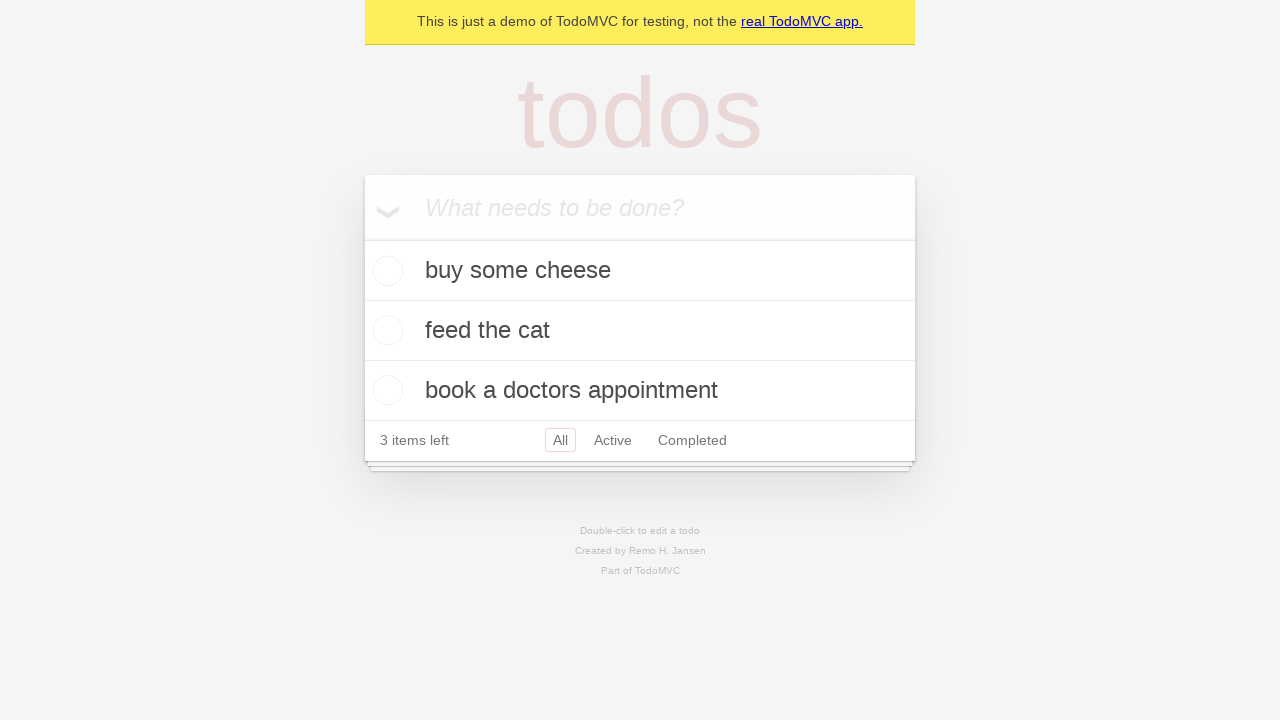

Double-clicked on second todo item to enter edit mode at (640, 331) on internal:testid=[data-testid="todo-item"s] >> nth=1
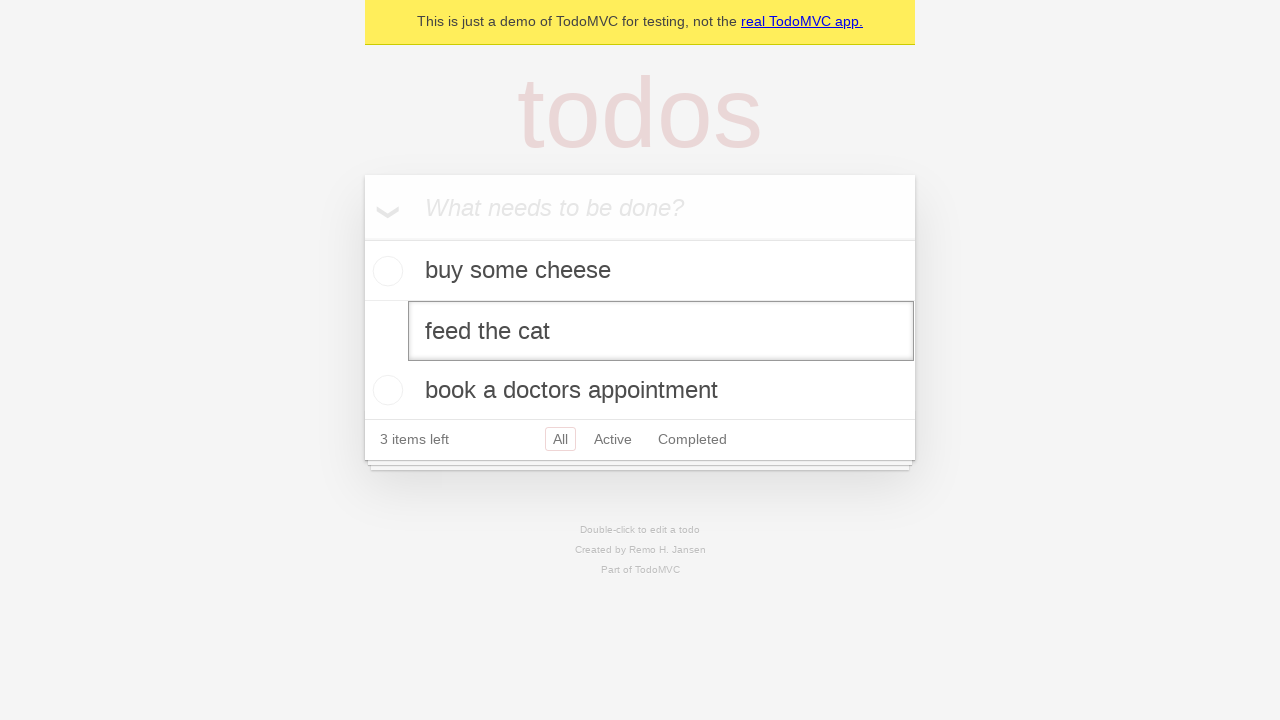

Edit input field appeared for second todo item
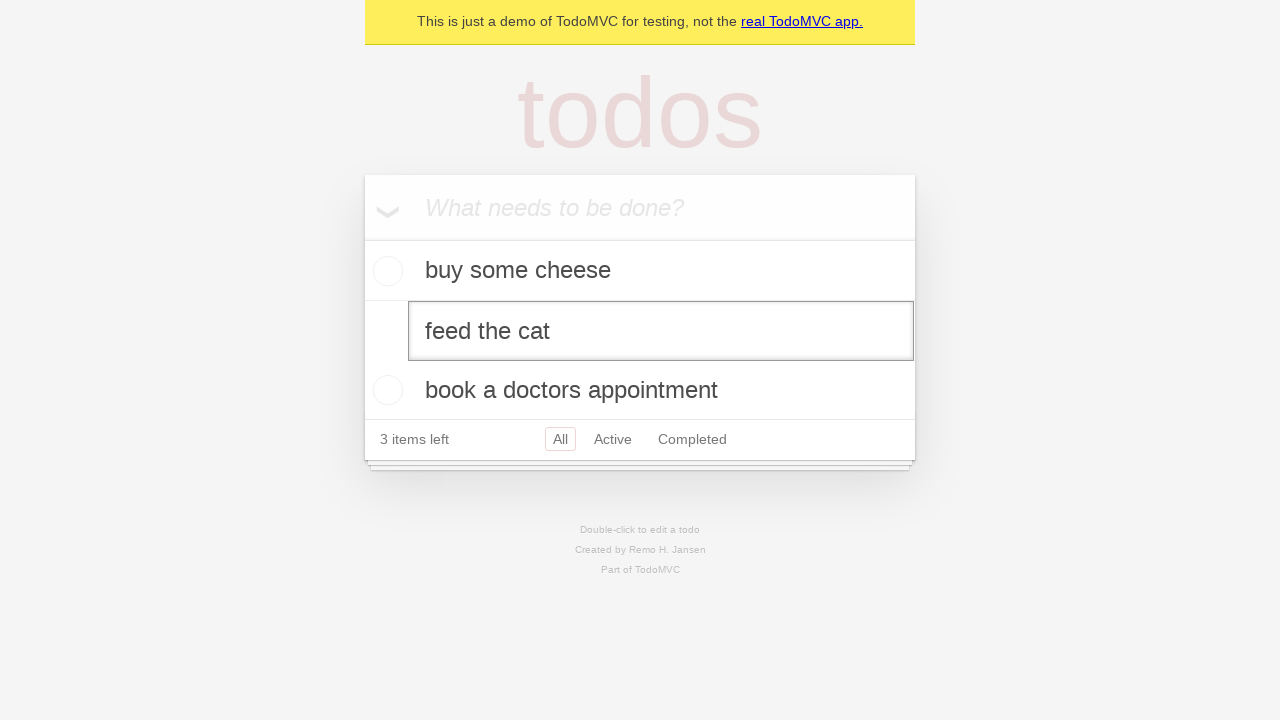

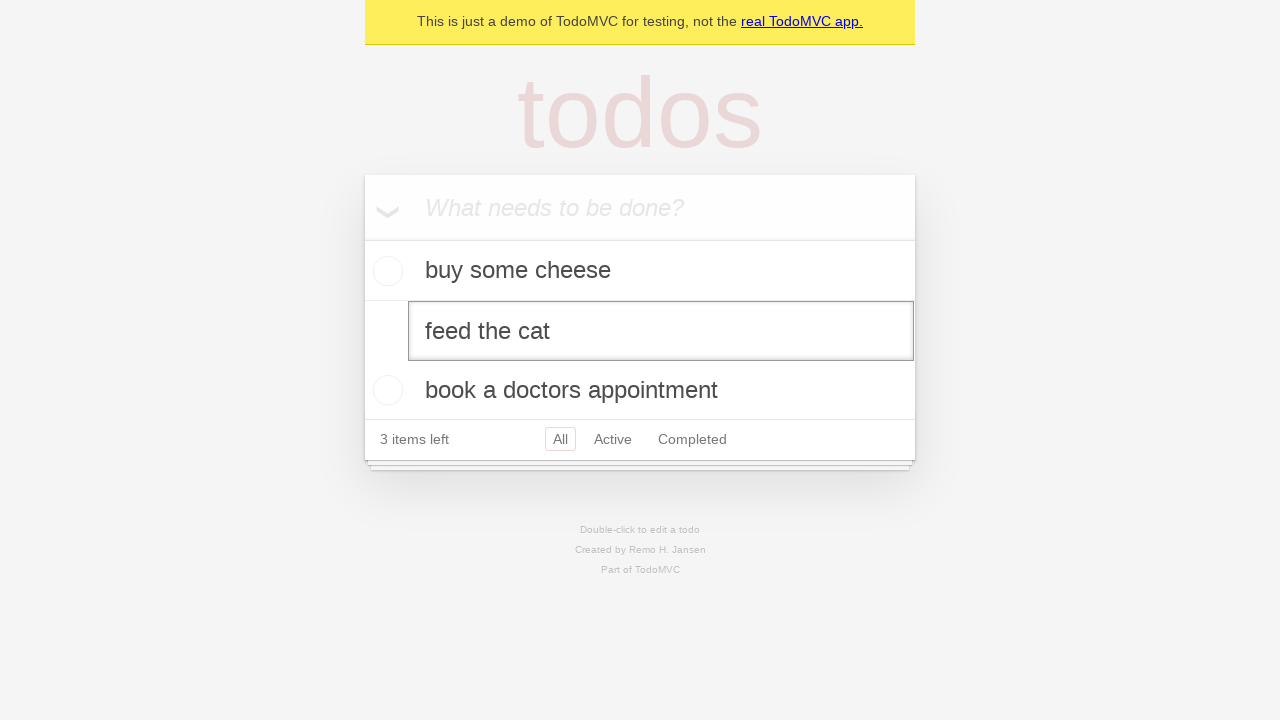